Tests search functionality by entering "database" in the search box and pressing Enter to see results

Starting URL: https://nakov.com

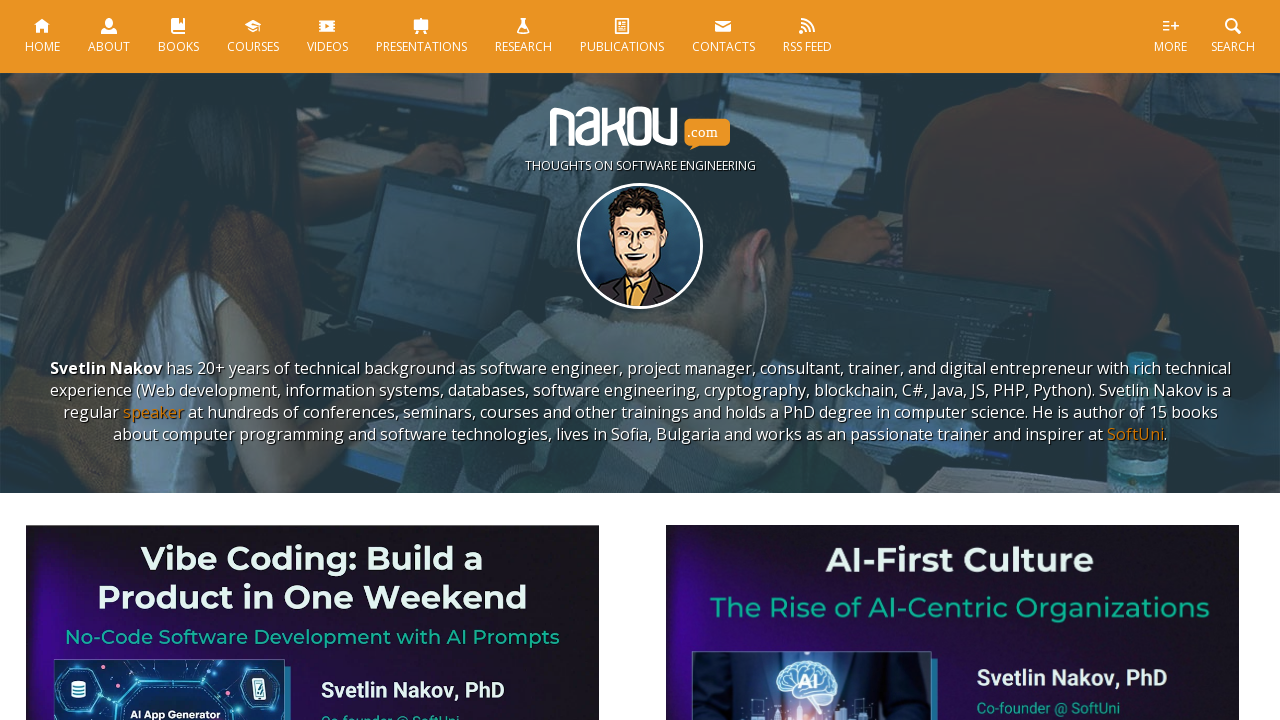

Clicked on search input field at (626, 361) on #s
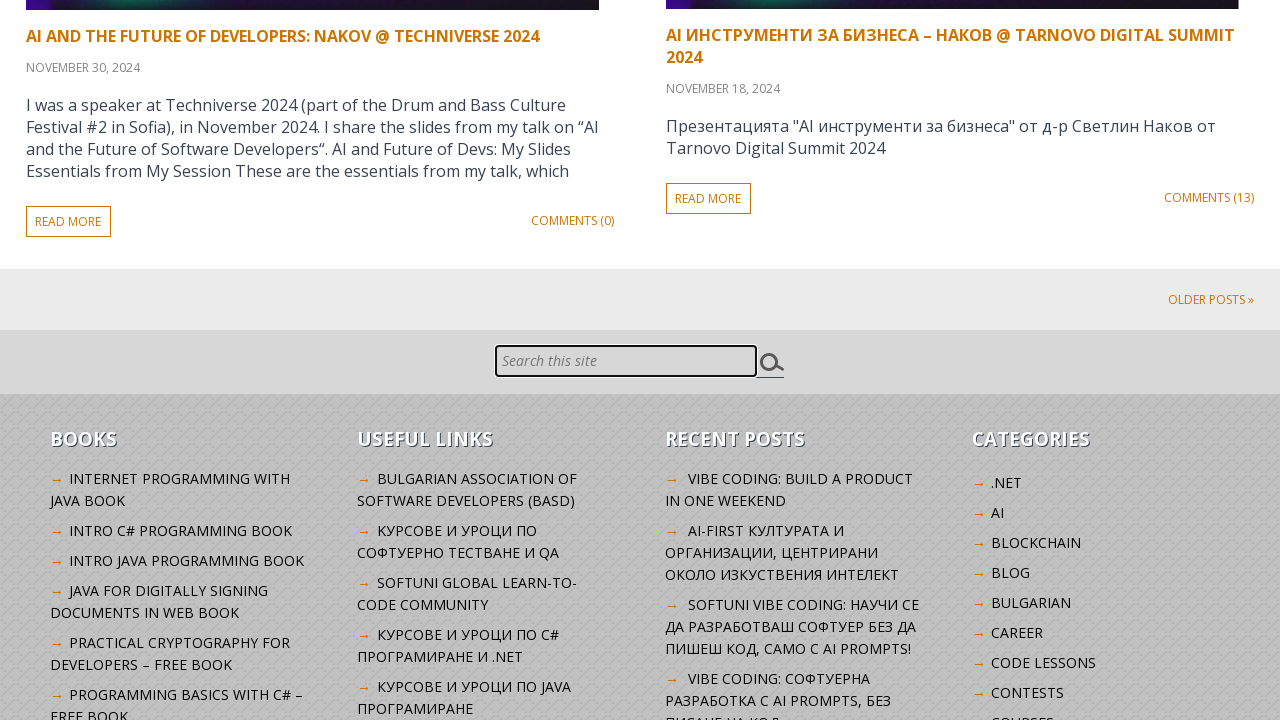

Entered 'database' in search field on #s
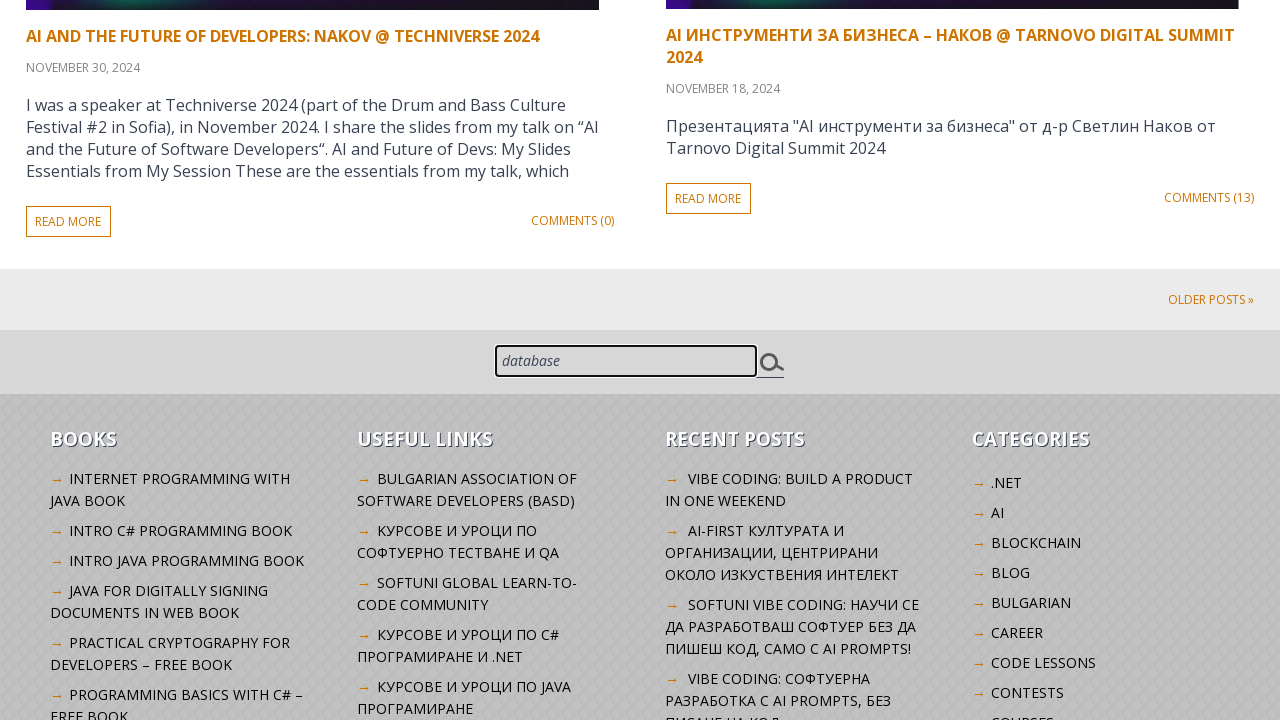

Pressed Enter to submit search query on #s
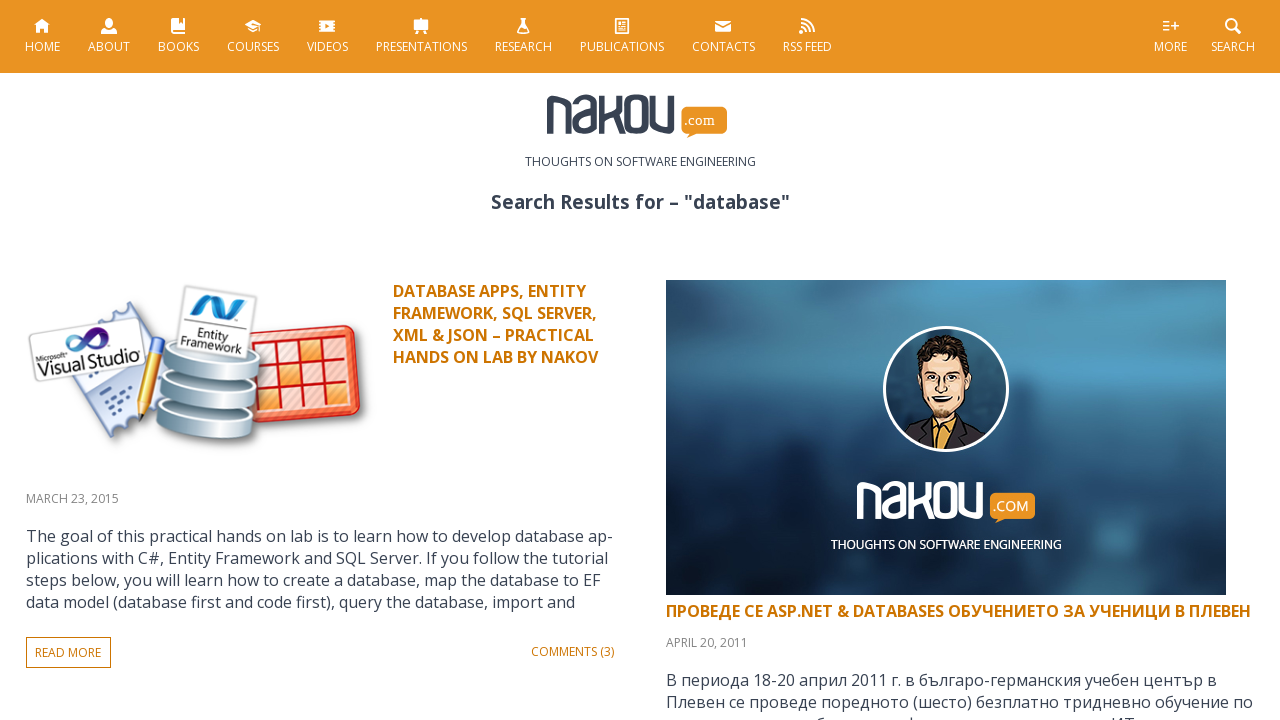

Search results loaded successfully
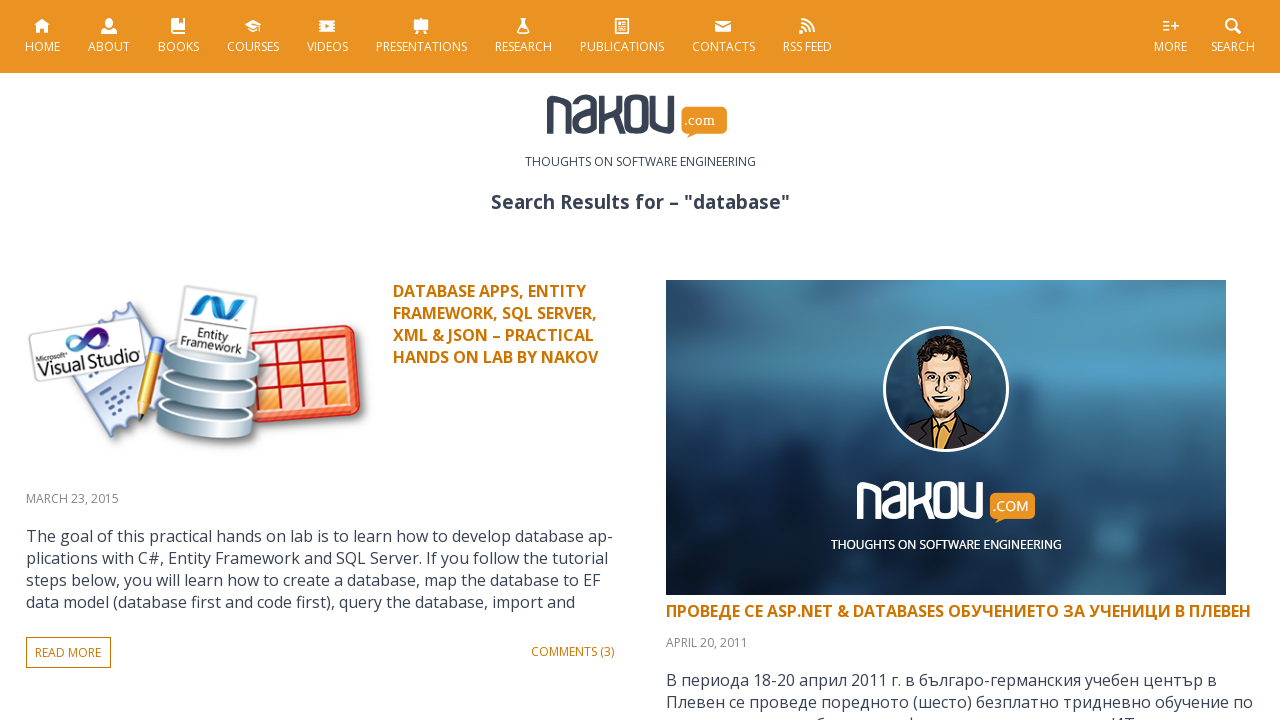

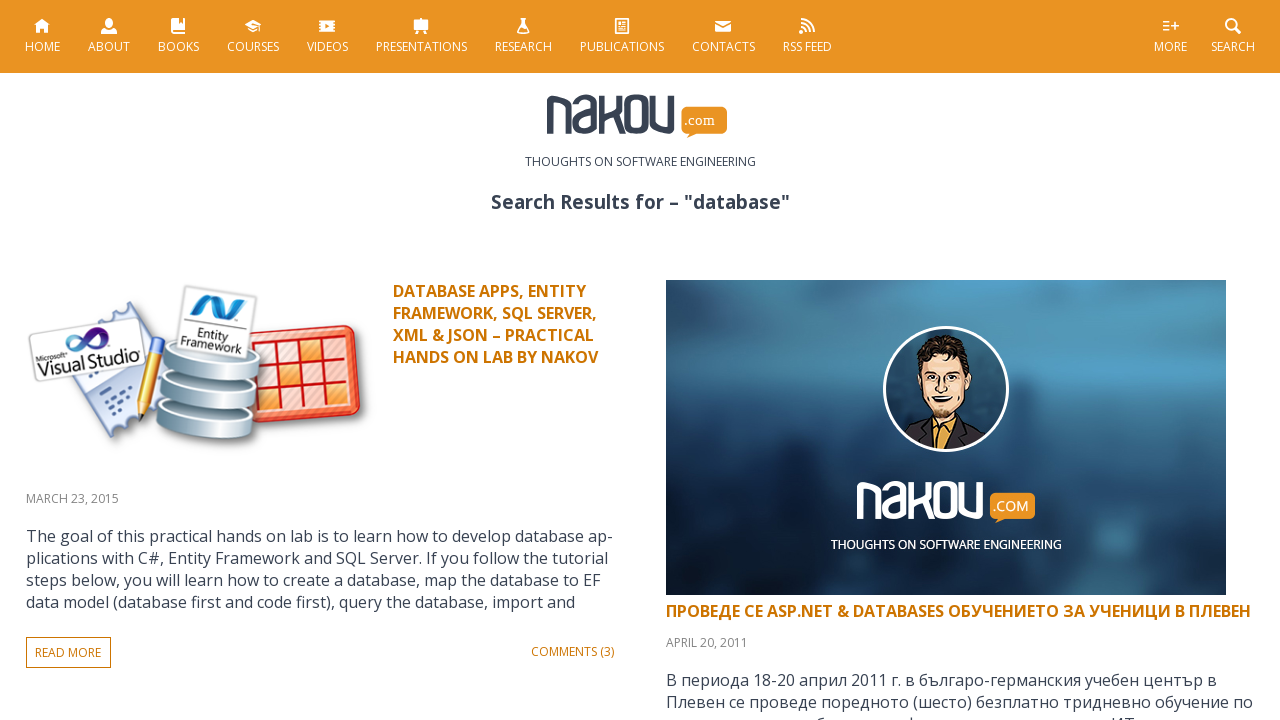